Tests hover functionality by navigating to Hovers page and hovering over figure 1 to reveal user details

Starting URL: https://the-internet.herokuapp.com/

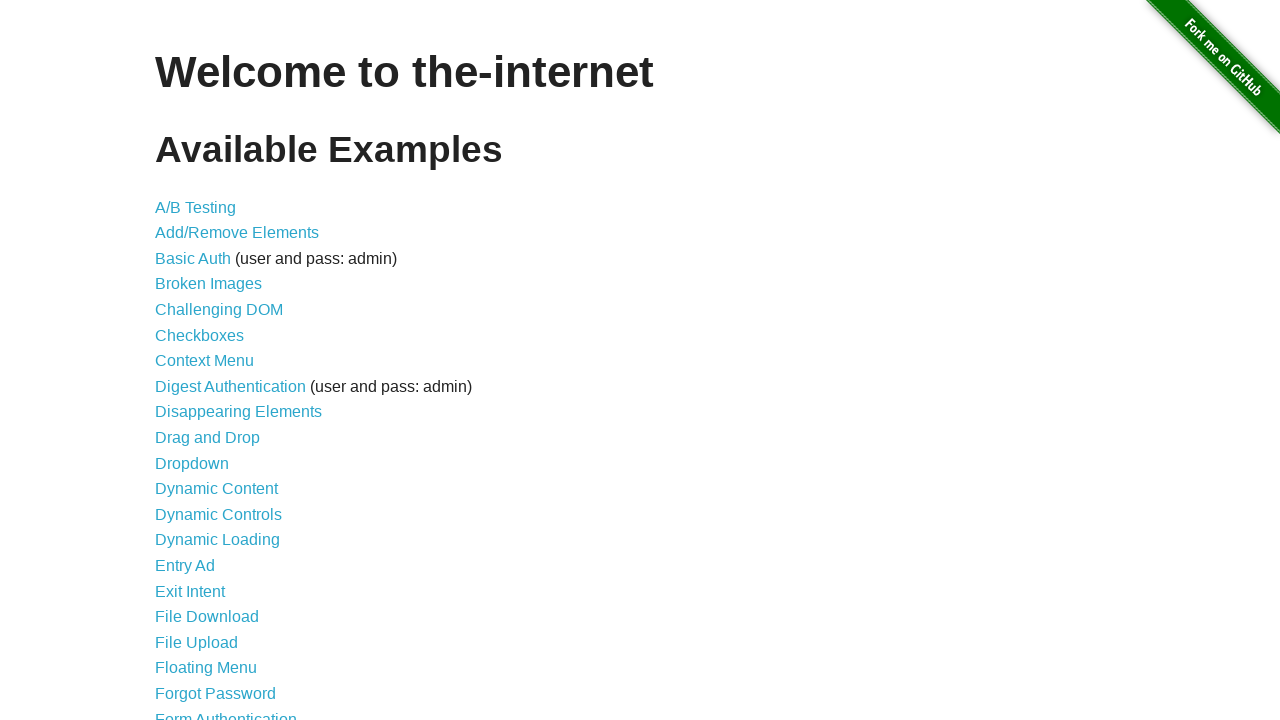

Clicked on Hovers link to navigate to hover test page at (180, 360) on a:has-text('Hovers')
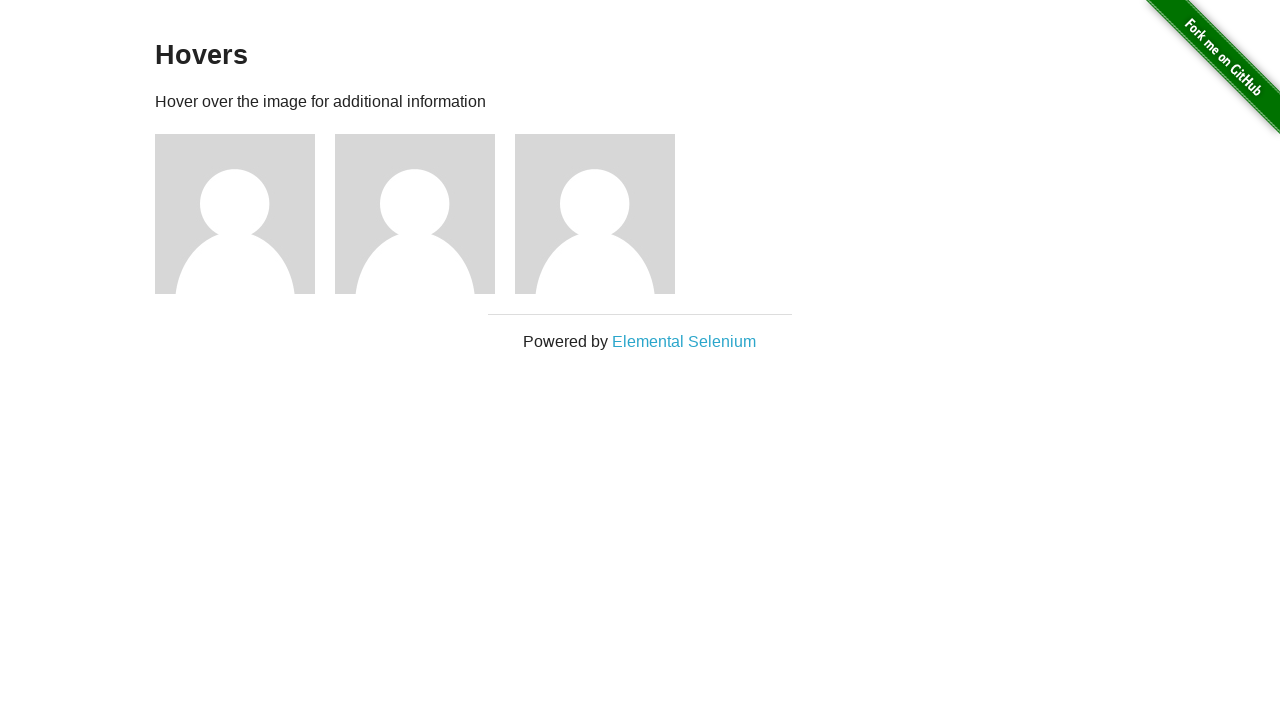

Waited for figures to load on Hovers page
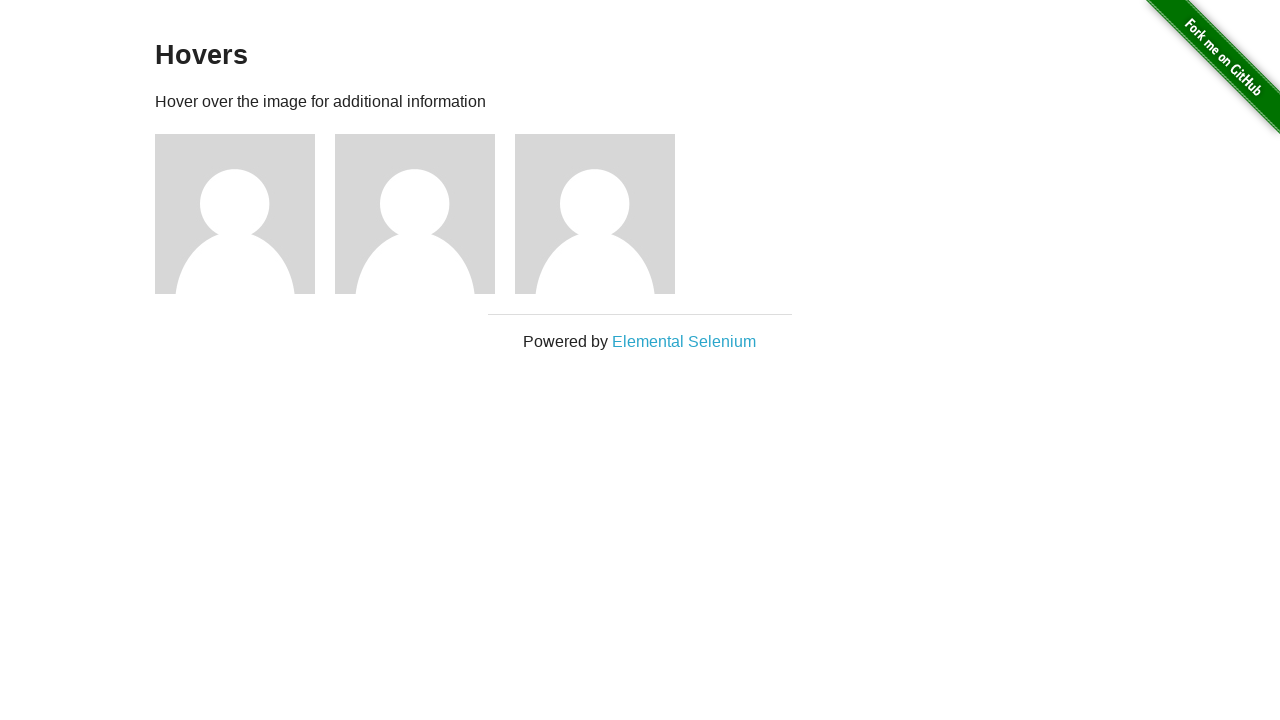

Hovered over figure 1 to reveal user details at (245, 214) on .figure:nth-child(3)
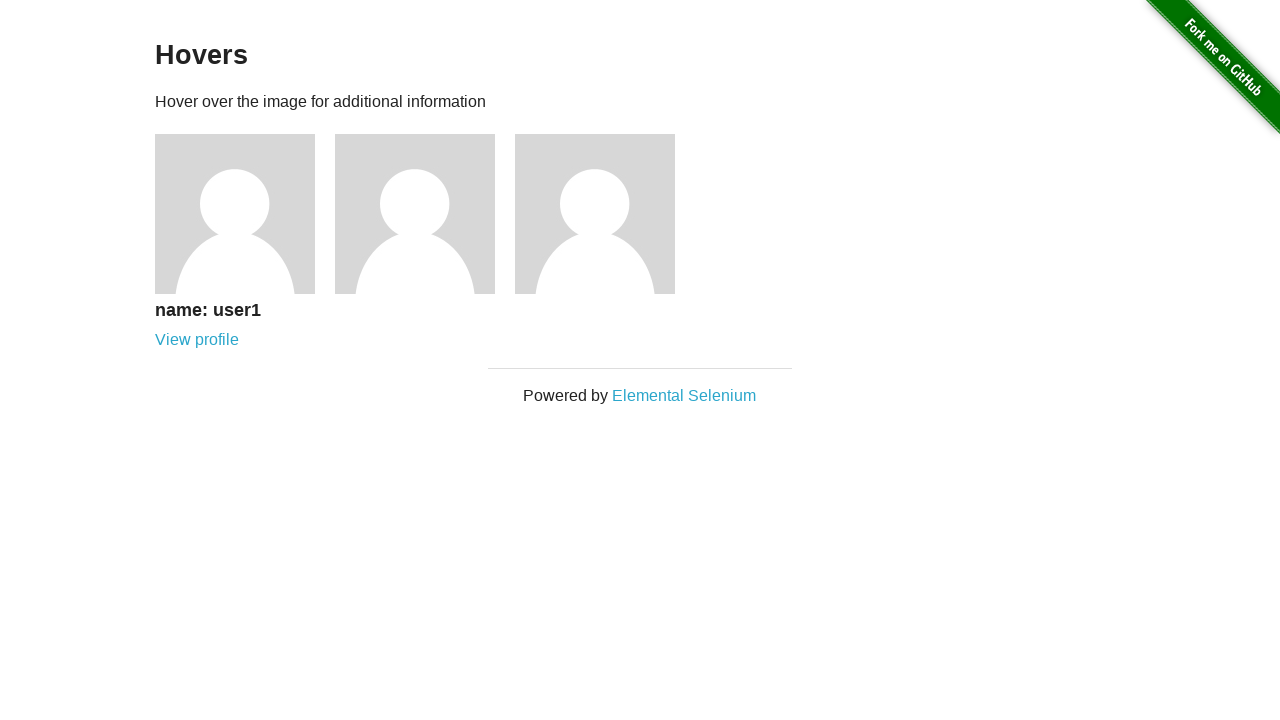

Verified that user name 'user1' is displayed in figcaption
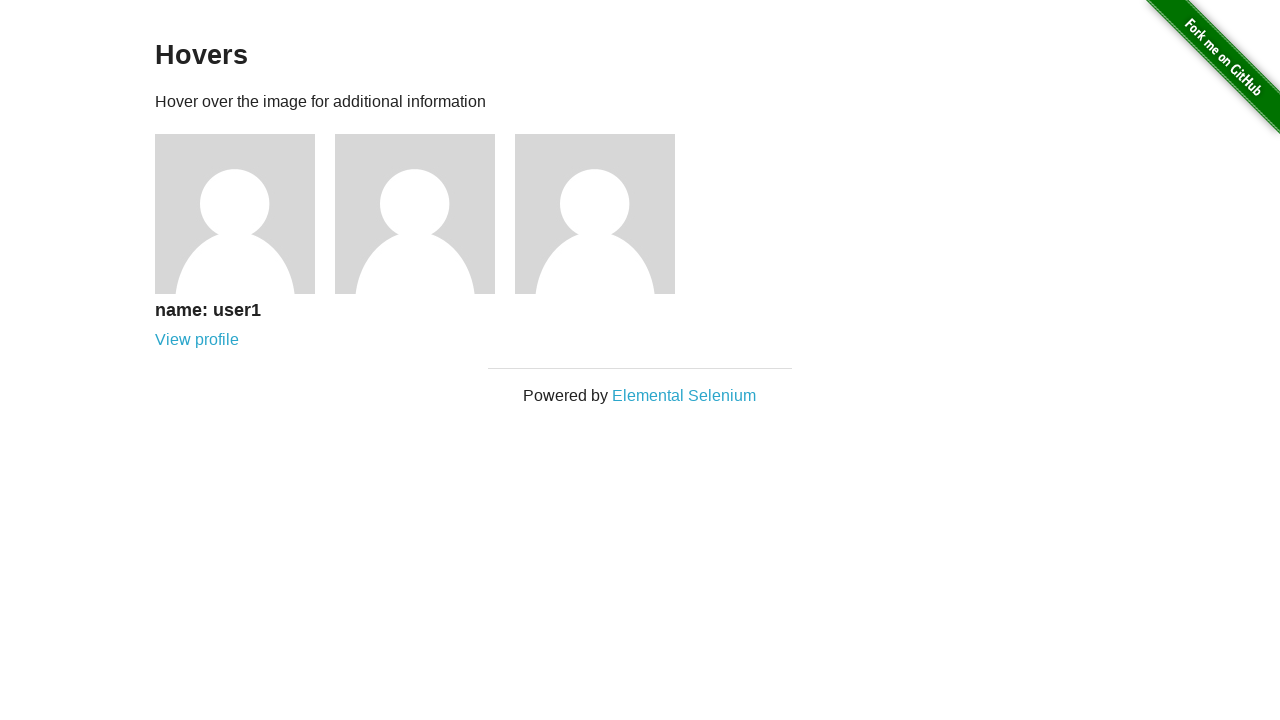

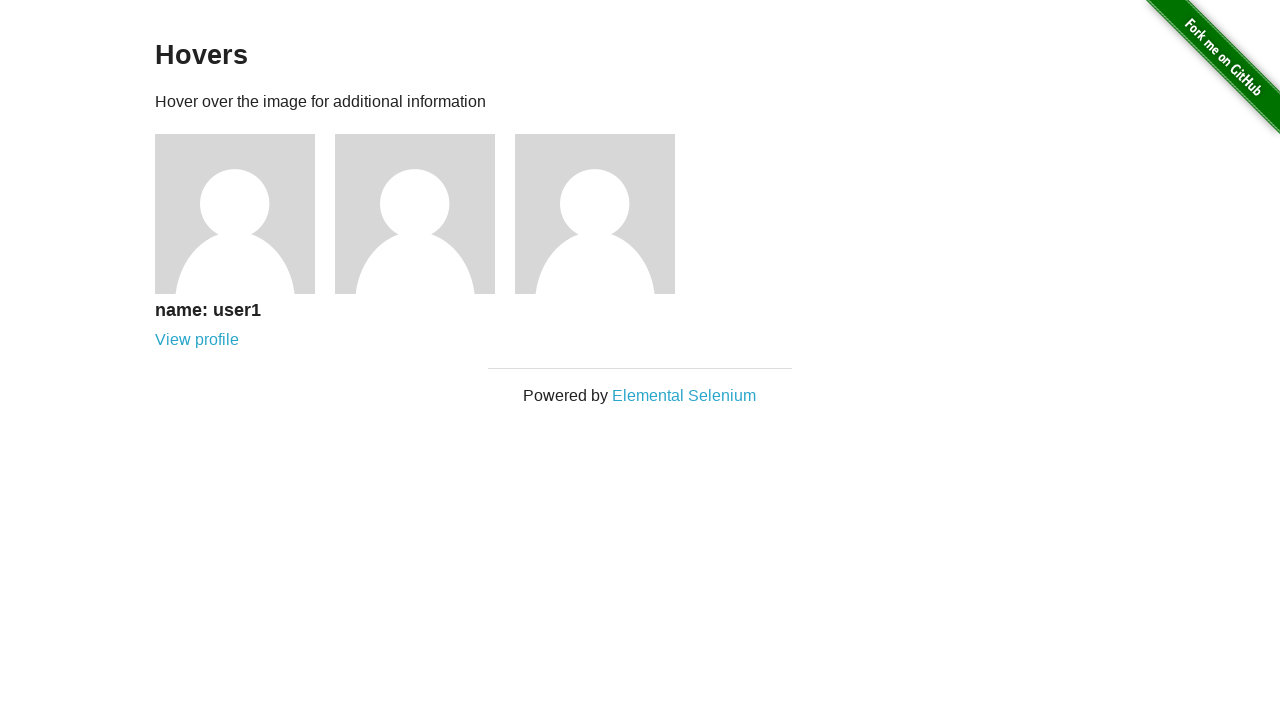